Tests that a todo item is removed when edited to an empty string

Starting URL: https://demo.playwright.dev/todomvc

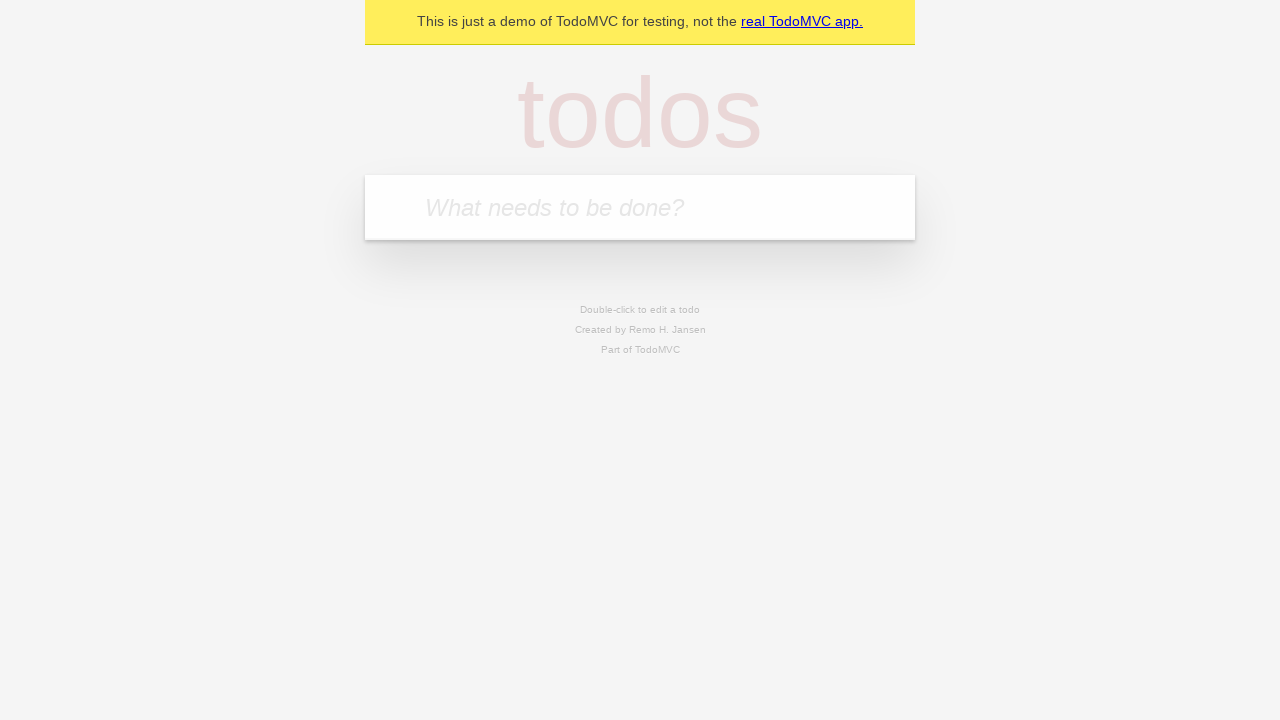

Filled new todo field with 'buy some cheese' on internal:attr=[placeholder="What needs to be done?"i]
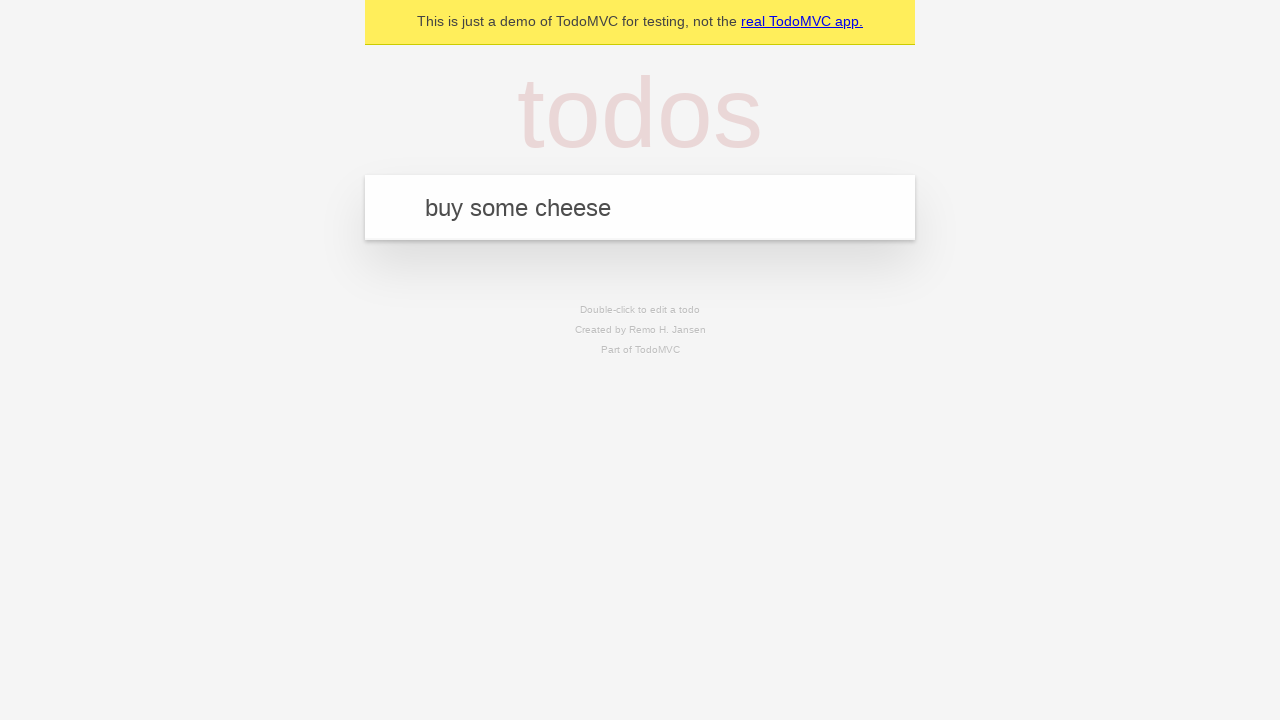

Pressed Enter to add first todo item on internal:attr=[placeholder="What needs to be done?"i]
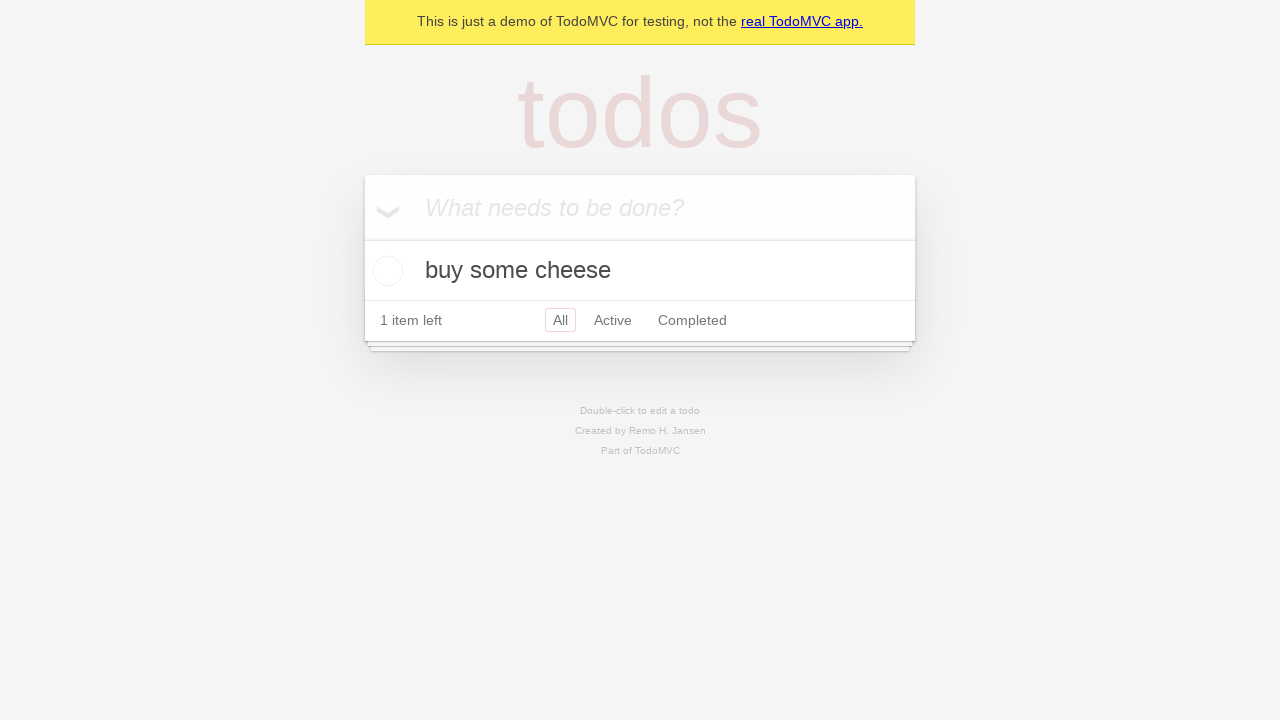

Filled new todo field with 'feed the cat' on internal:attr=[placeholder="What needs to be done?"i]
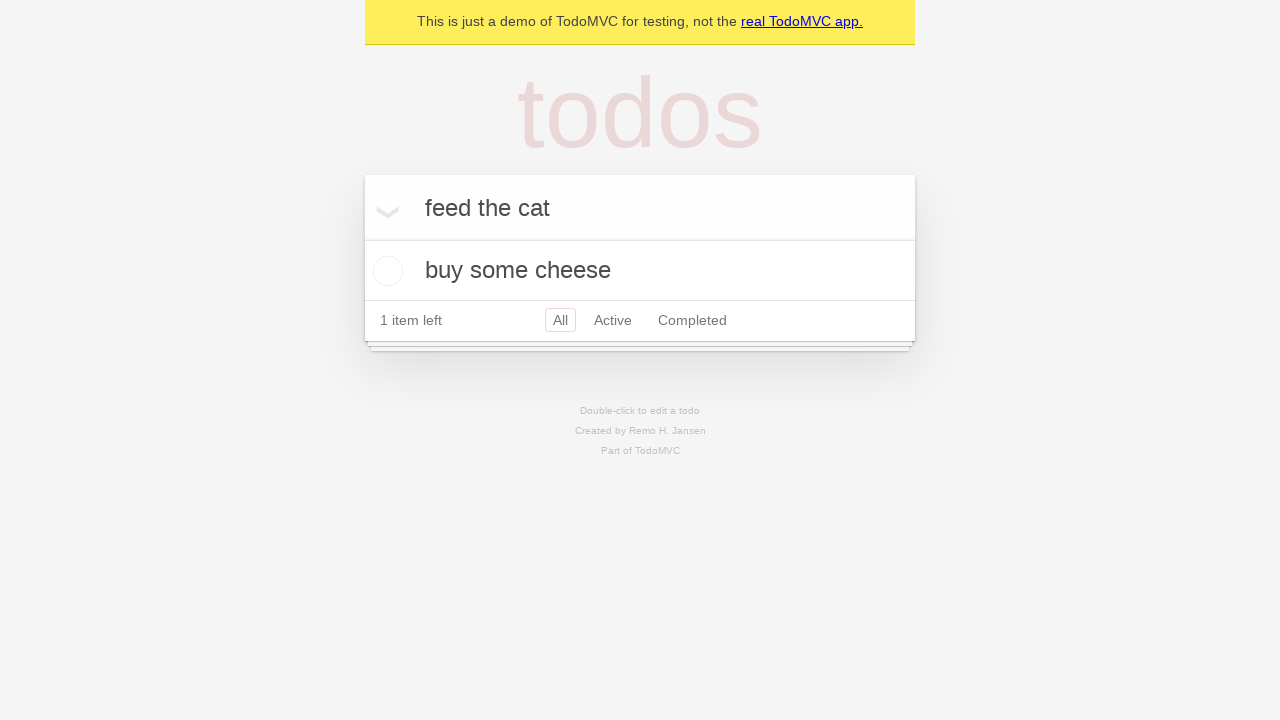

Pressed Enter to add second todo item on internal:attr=[placeholder="What needs to be done?"i]
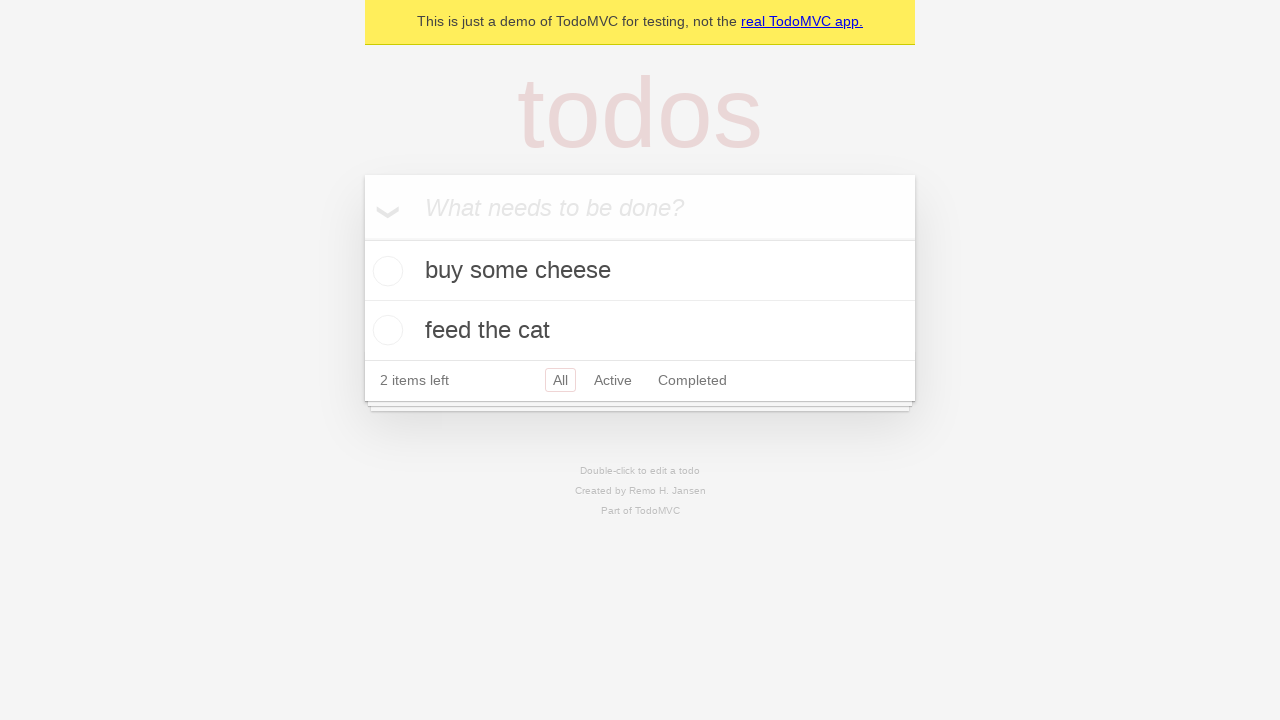

Filled new todo field with 'book a doctors appointment' on internal:attr=[placeholder="What needs to be done?"i]
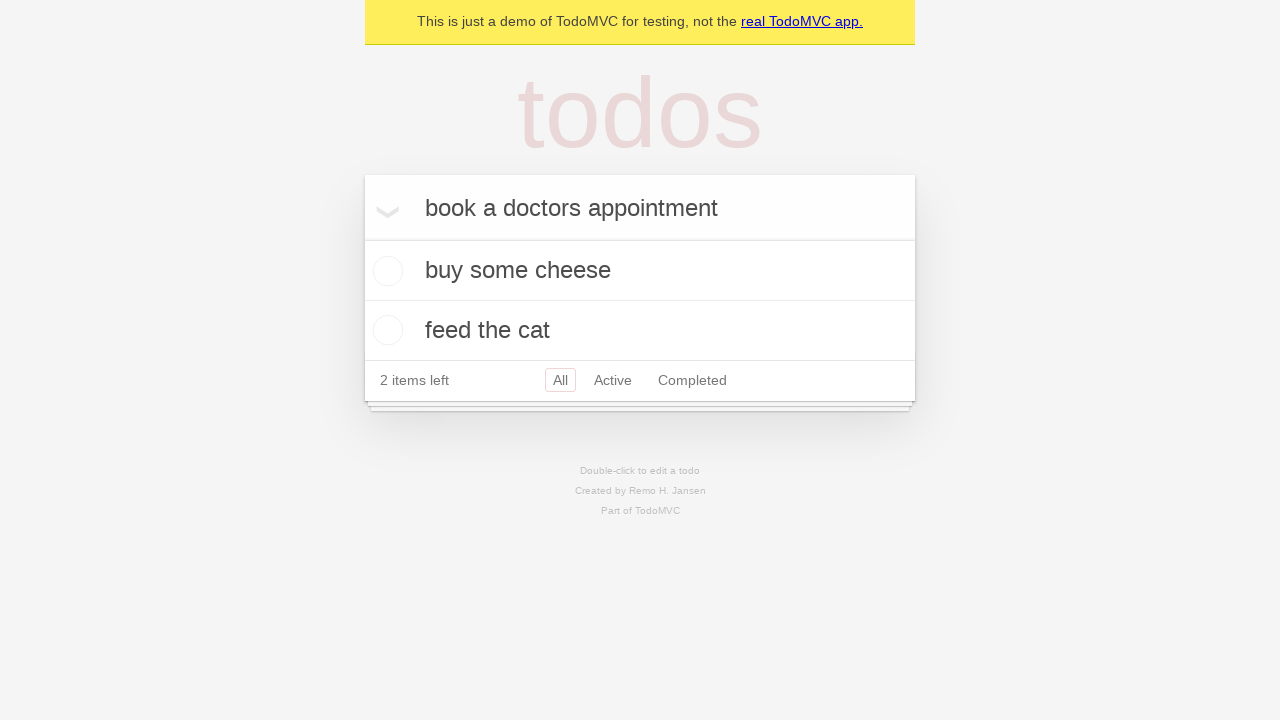

Pressed Enter to add third todo item on internal:attr=[placeholder="What needs to be done?"i]
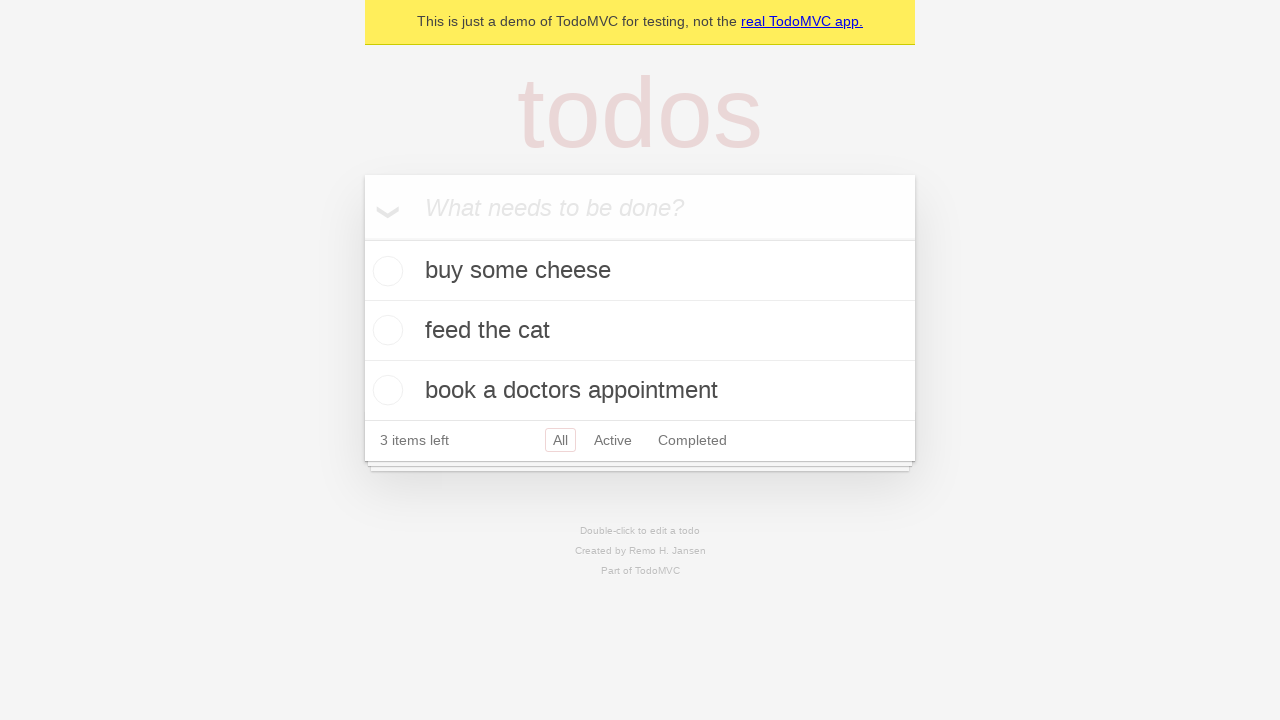

Double-clicked second todo item to enter edit mode at (640, 331) on internal:testid=[data-testid="todo-item"s] >> nth=1
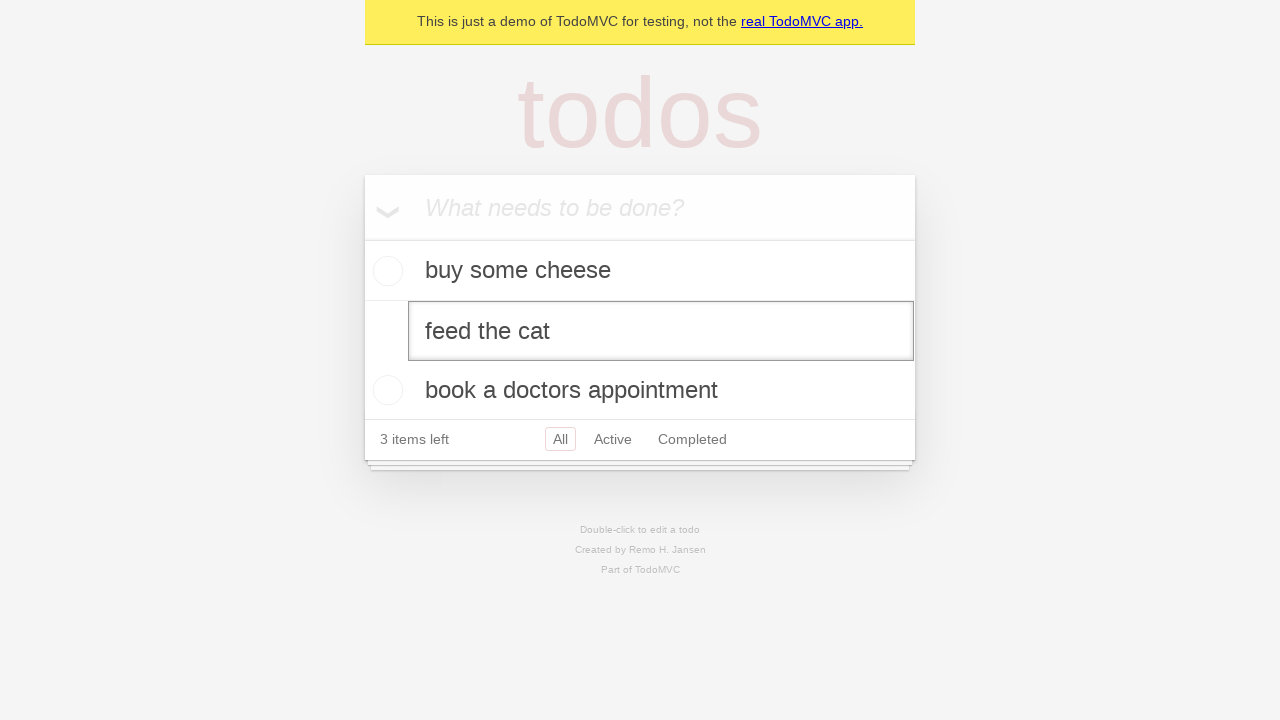

Cleared the text in the edit field to empty string on internal:testid=[data-testid="todo-item"s] >> nth=1 >> internal:role=textbox[nam
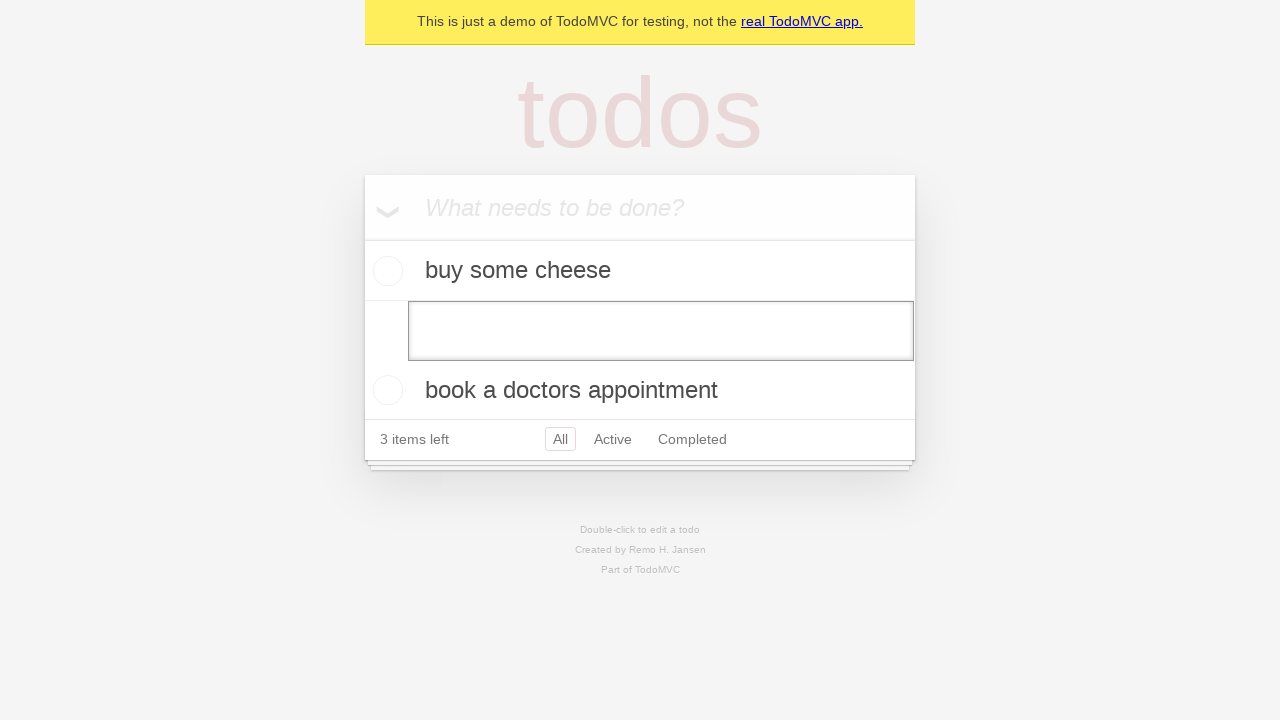

Pressed Enter to confirm empty edit, removing the todo item on internal:testid=[data-testid="todo-item"s] >> nth=1 >> internal:role=textbox[nam
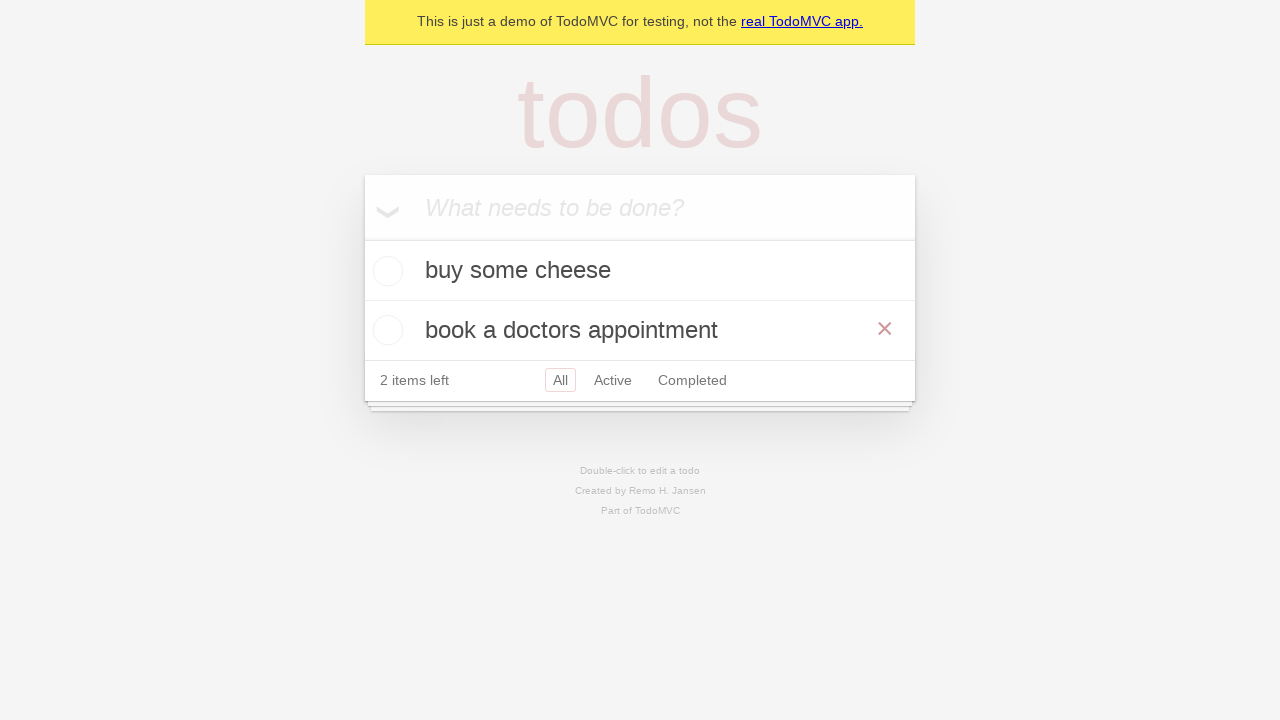

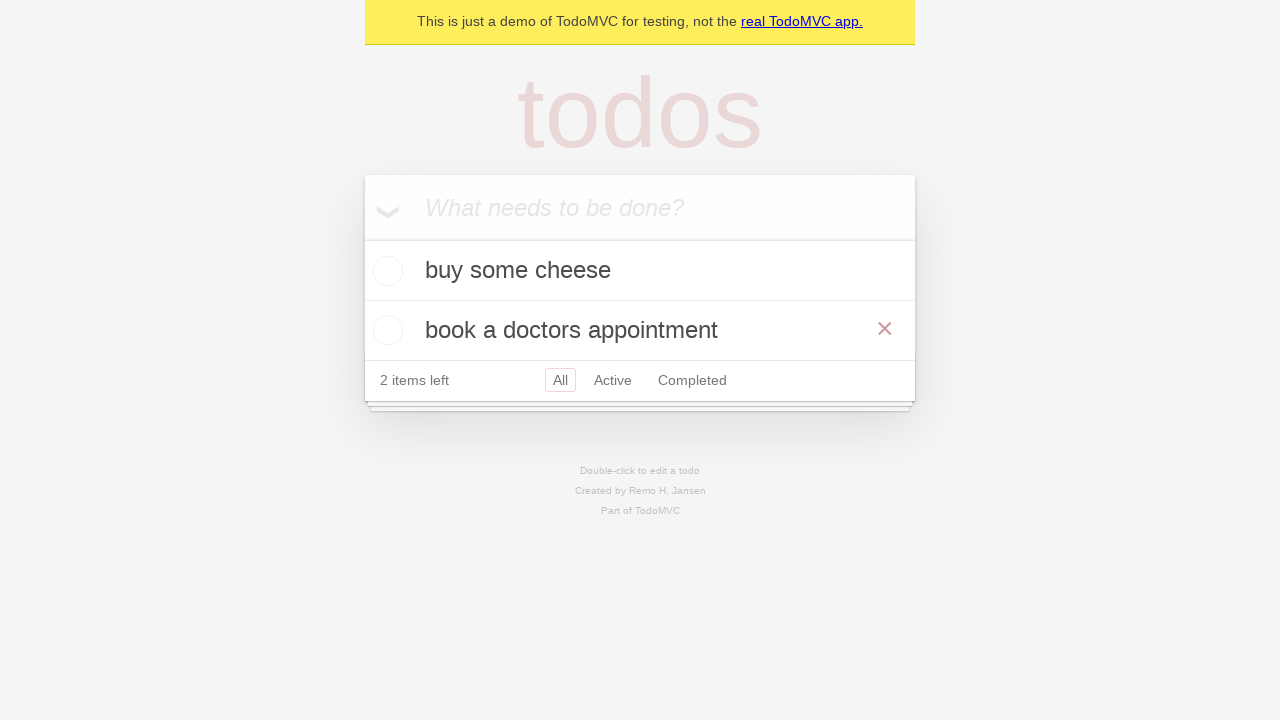